Tests that the Clear completed button displays correct text and removes completed items when clicked

Starting URL: https://demo.playwright.dev/todomvc

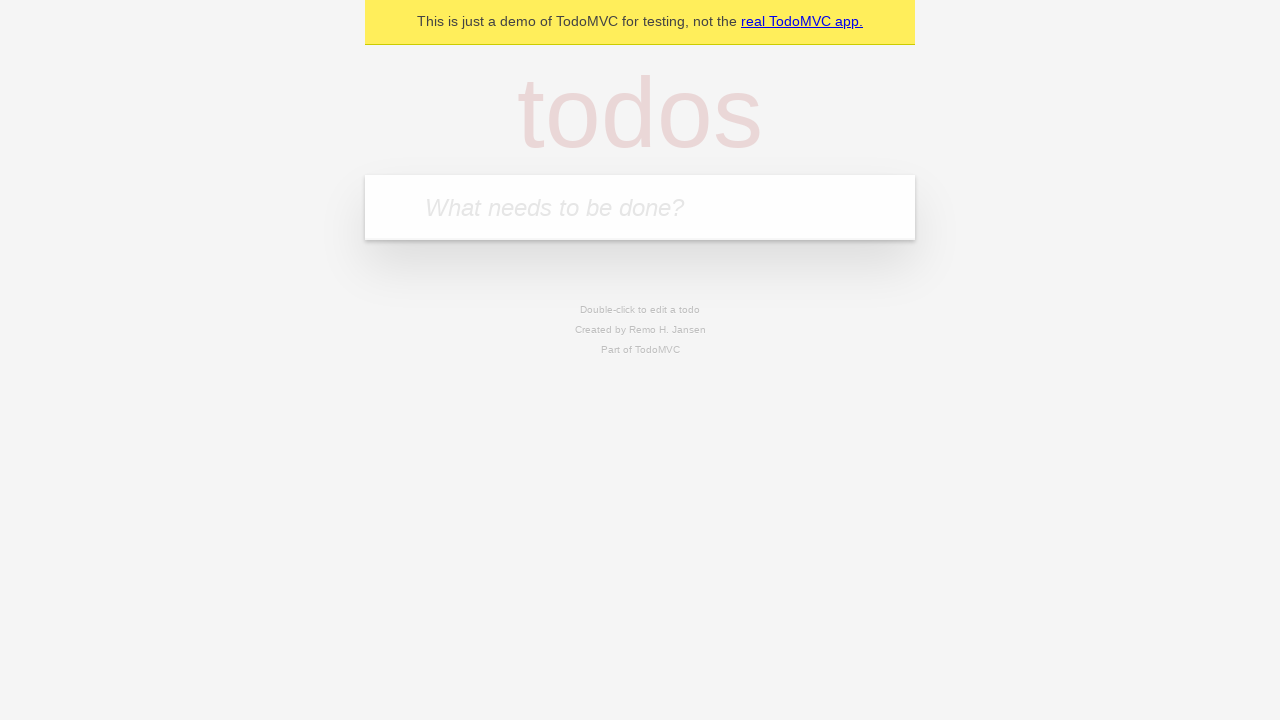

Filled input field with first todo 'buy some cheese' on internal:attr=[placeholder="What needs to be done?"i]
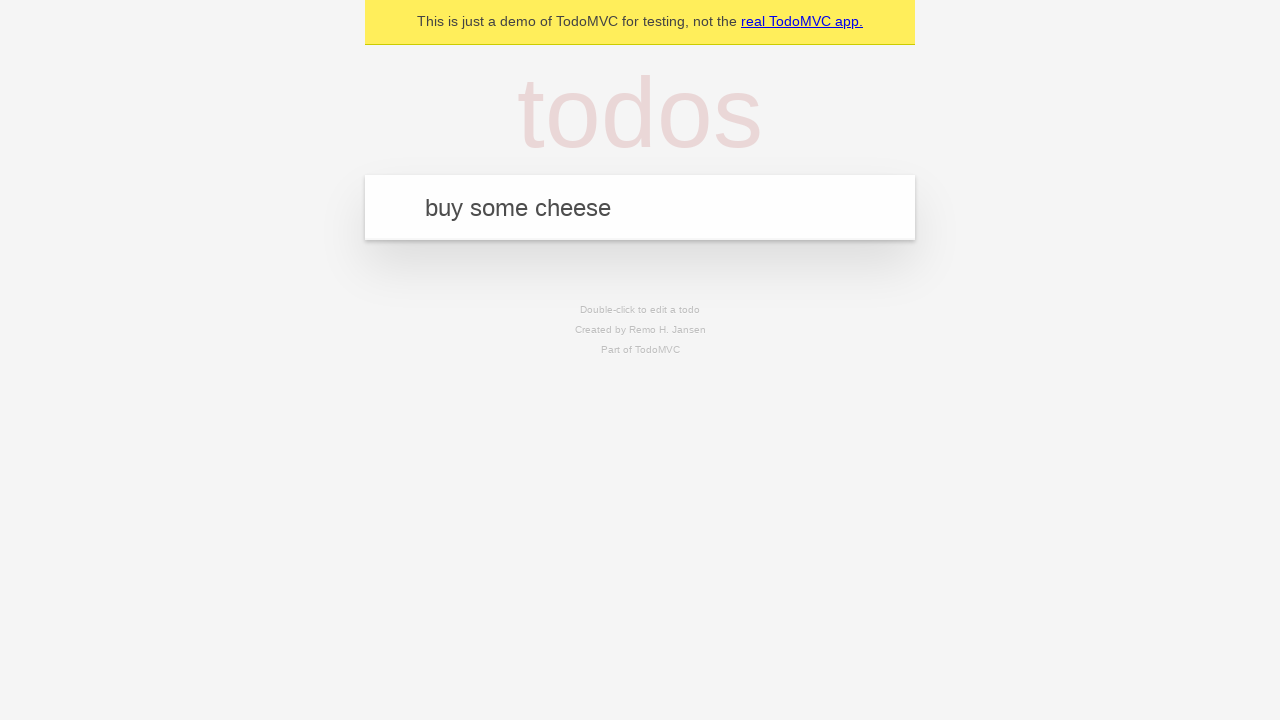

Pressed Enter to add first todo on internal:attr=[placeholder="What needs to be done?"i]
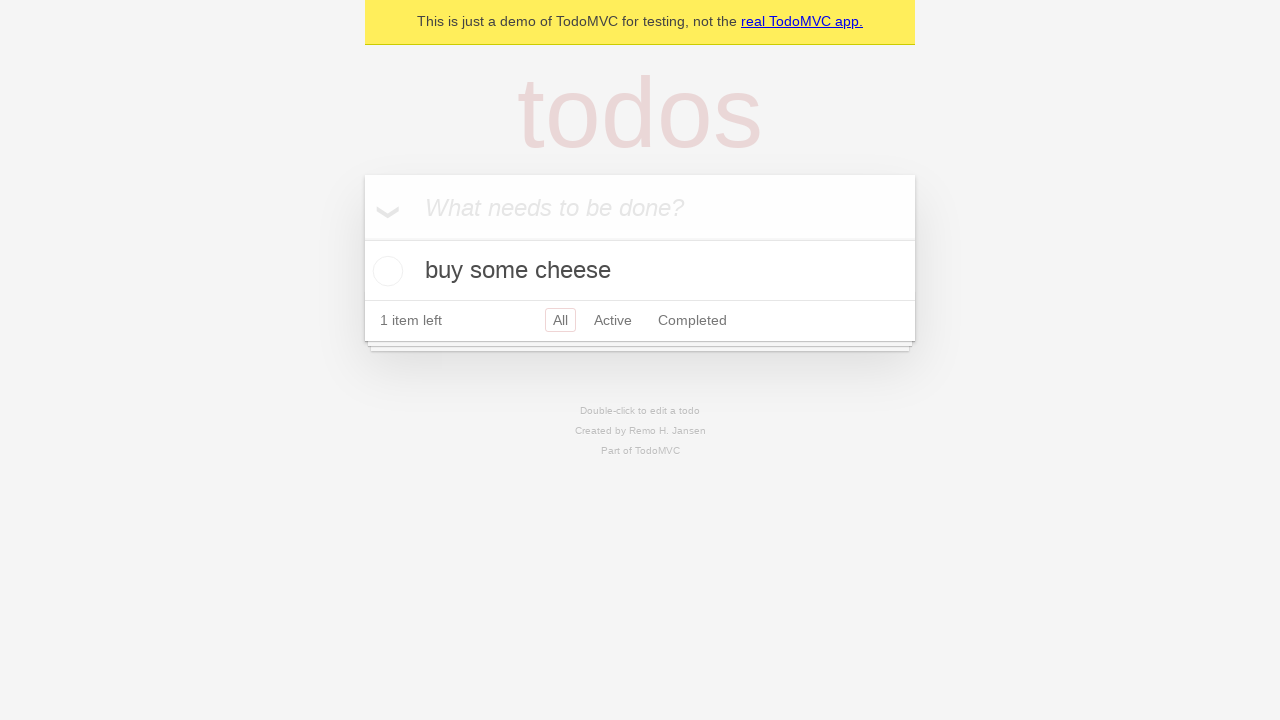

Filled input field with second todo 'feed the cat' on internal:attr=[placeholder="What needs to be done?"i]
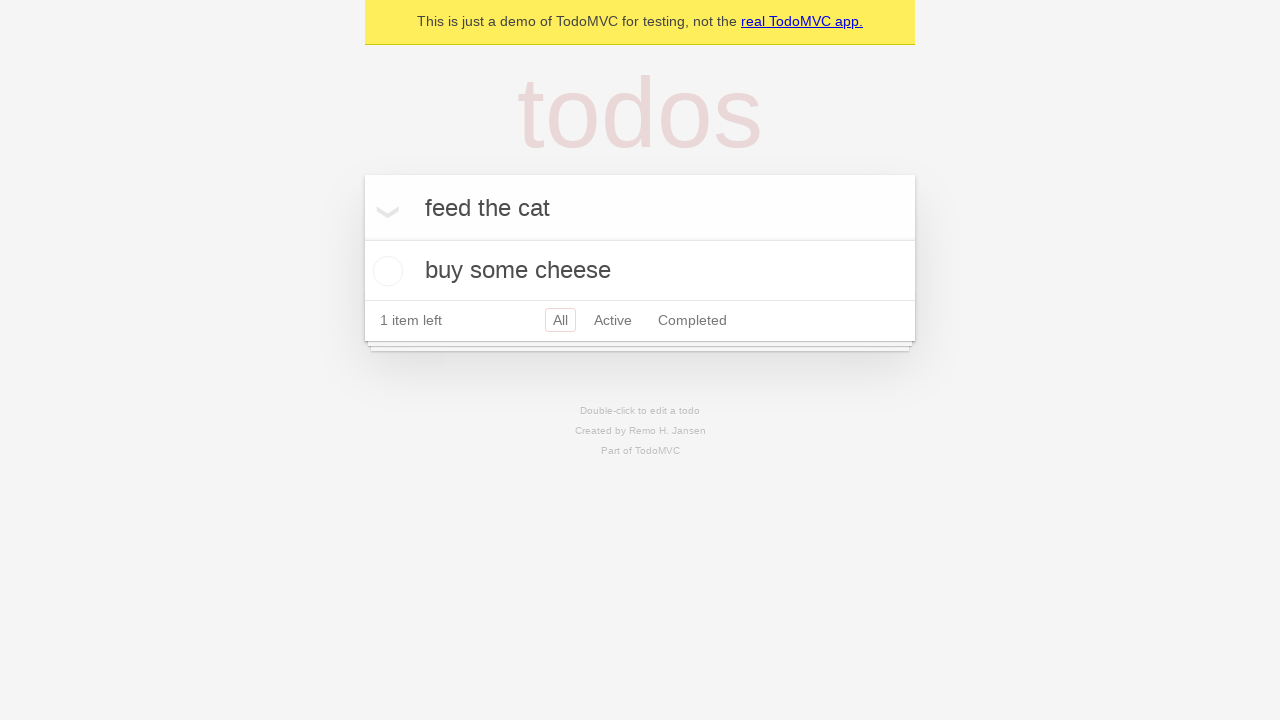

Pressed Enter to add second todo on internal:attr=[placeholder="What needs to be done?"i]
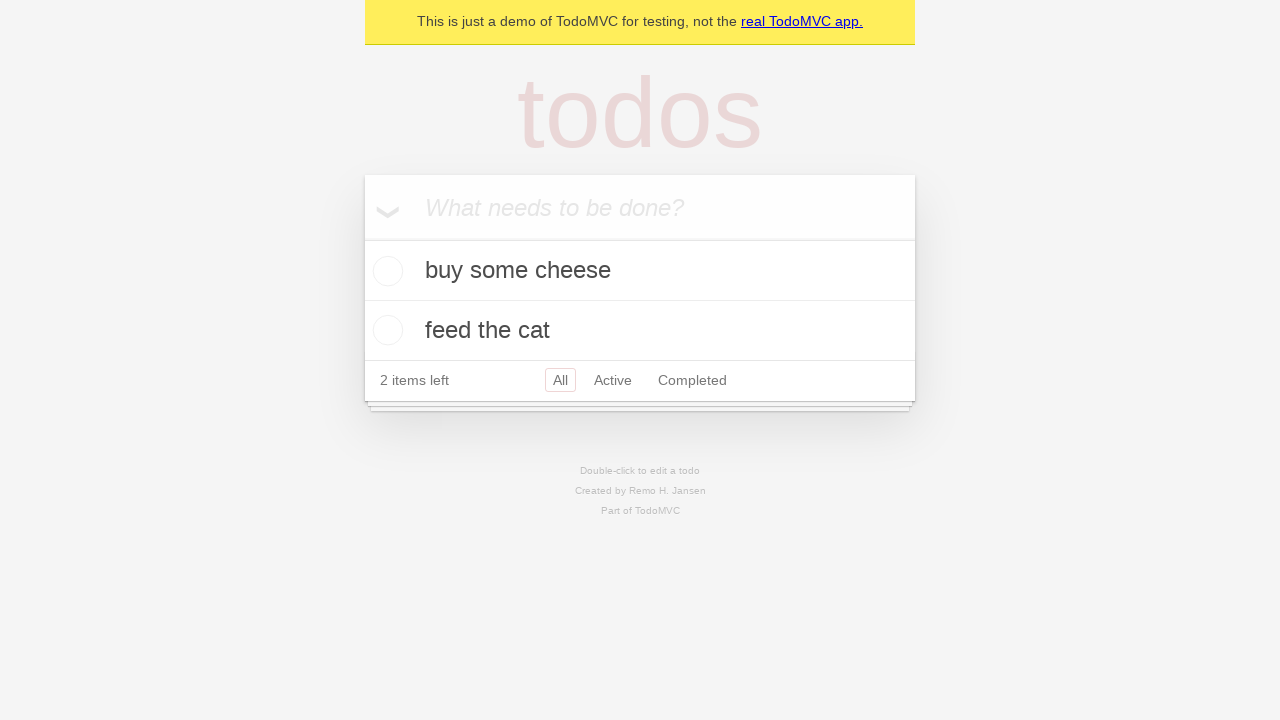

Filled input field with third todo 'book a doctors appointment' on internal:attr=[placeholder="What needs to be done?"i]
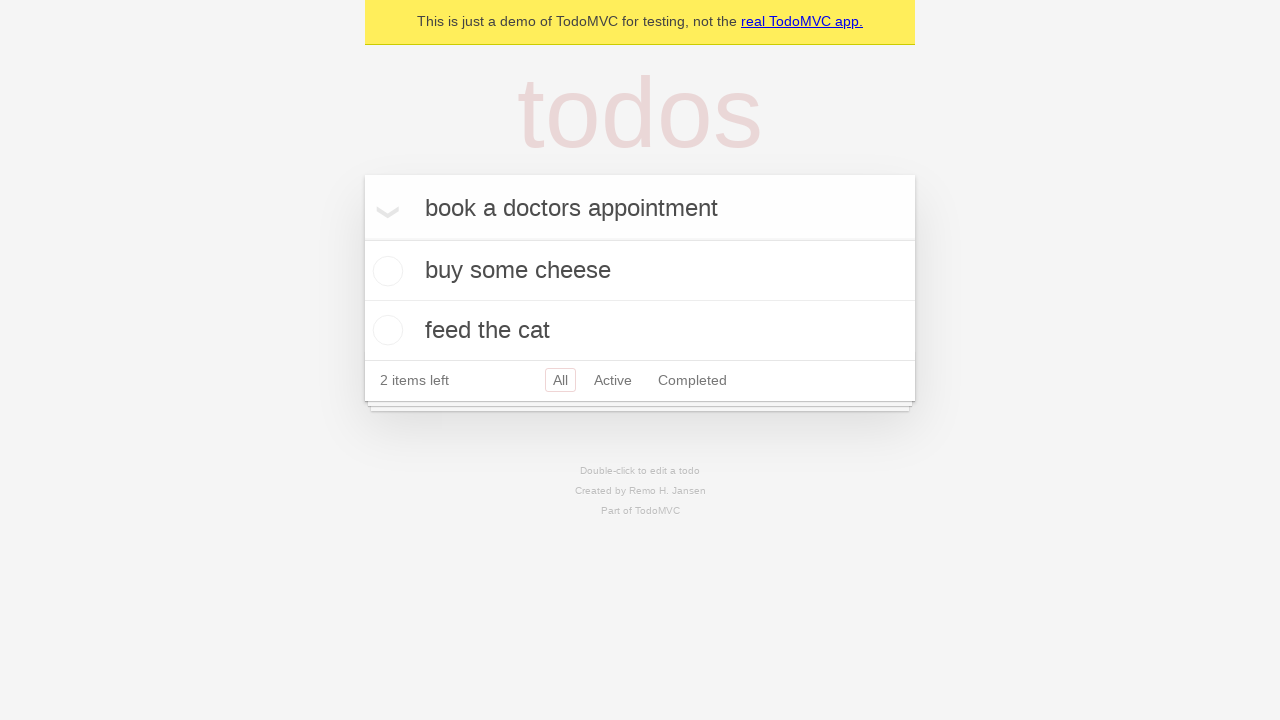

Pressed Enter to add third todo on internal:attr=[placeholder="What needs to be done?"i]
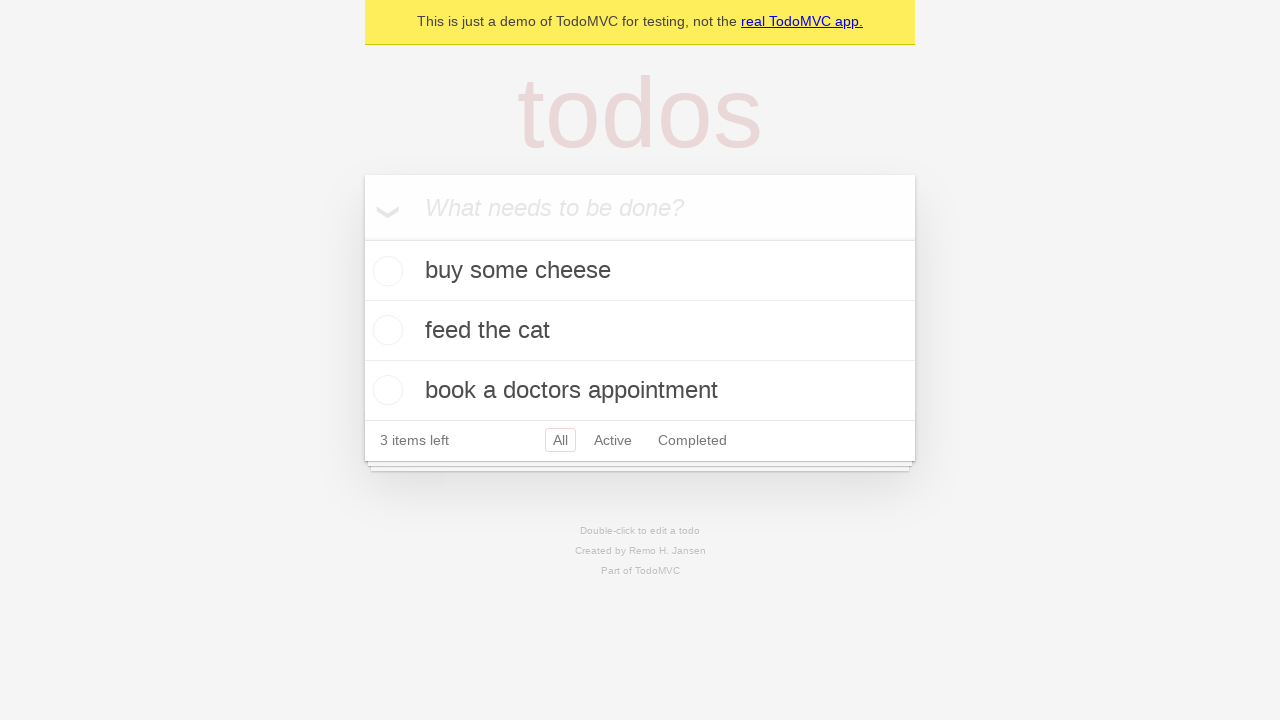

Marked second todo as completed at (385, 330) on internal:testid=[data-testid="todo-item"s] >> nth=1 >> internal:role=checkbox
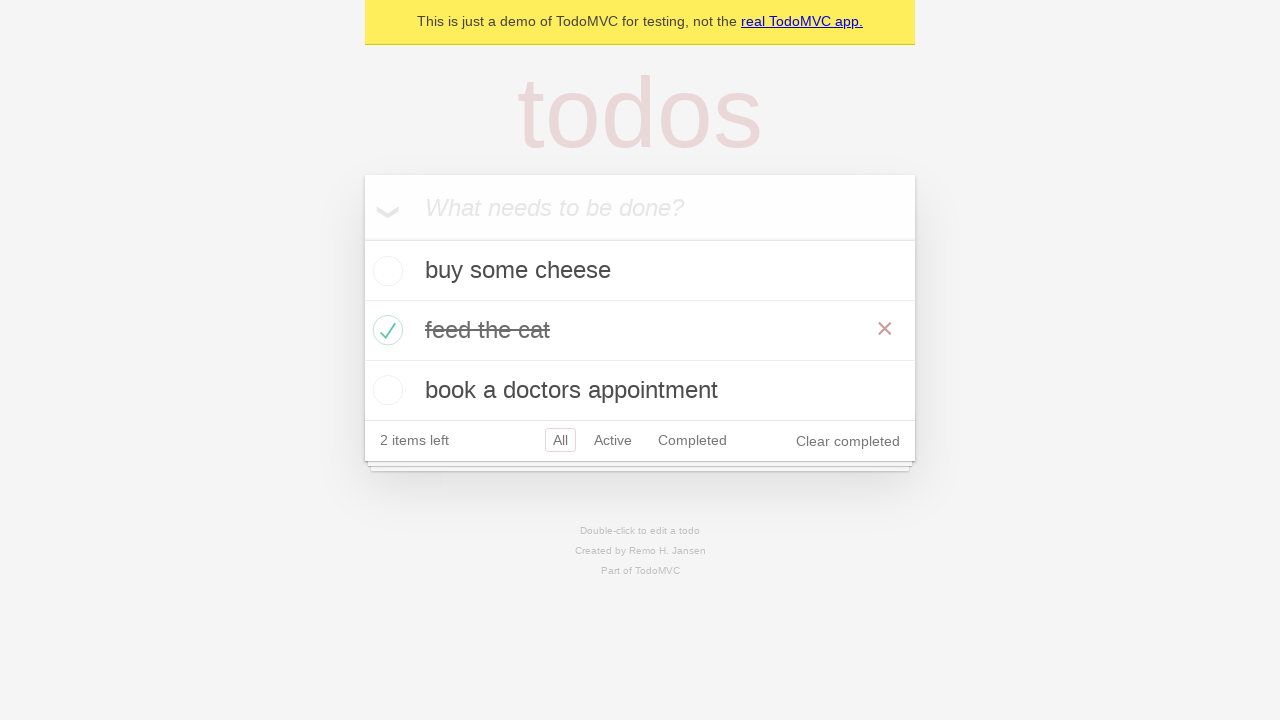

Clicked Clear completed button to remove completed items at (848, 441) on internal:role=button[name="Clear completed"i]
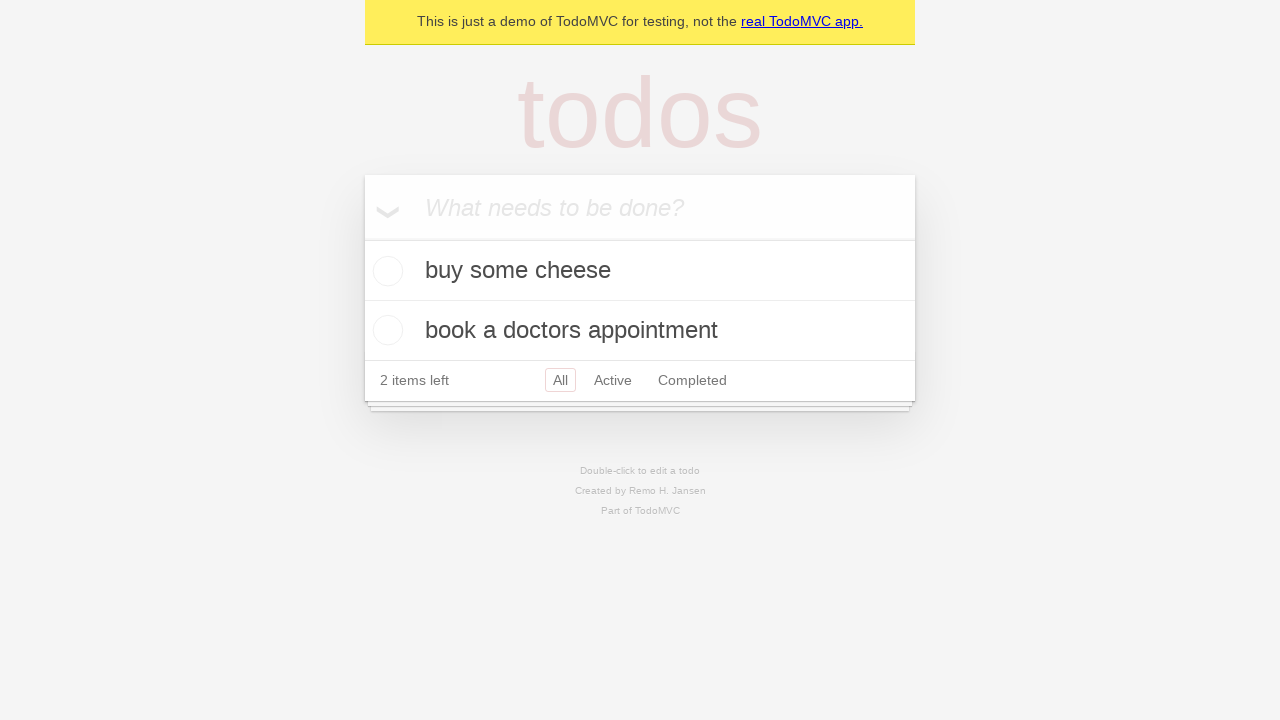

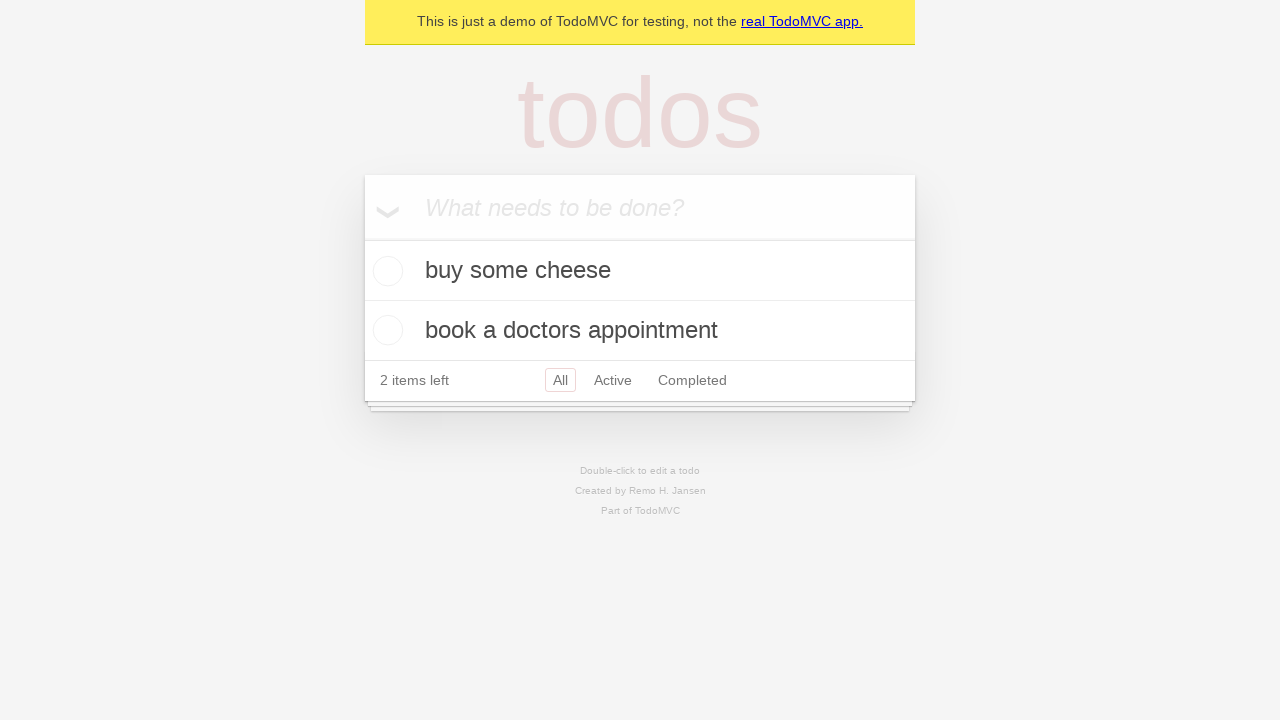